Waits for a price to reach $100, clicks a book button, then solves a math problem and submits the answer

Starting URL: http://suninjuly.github.io/explicit_wait2.html

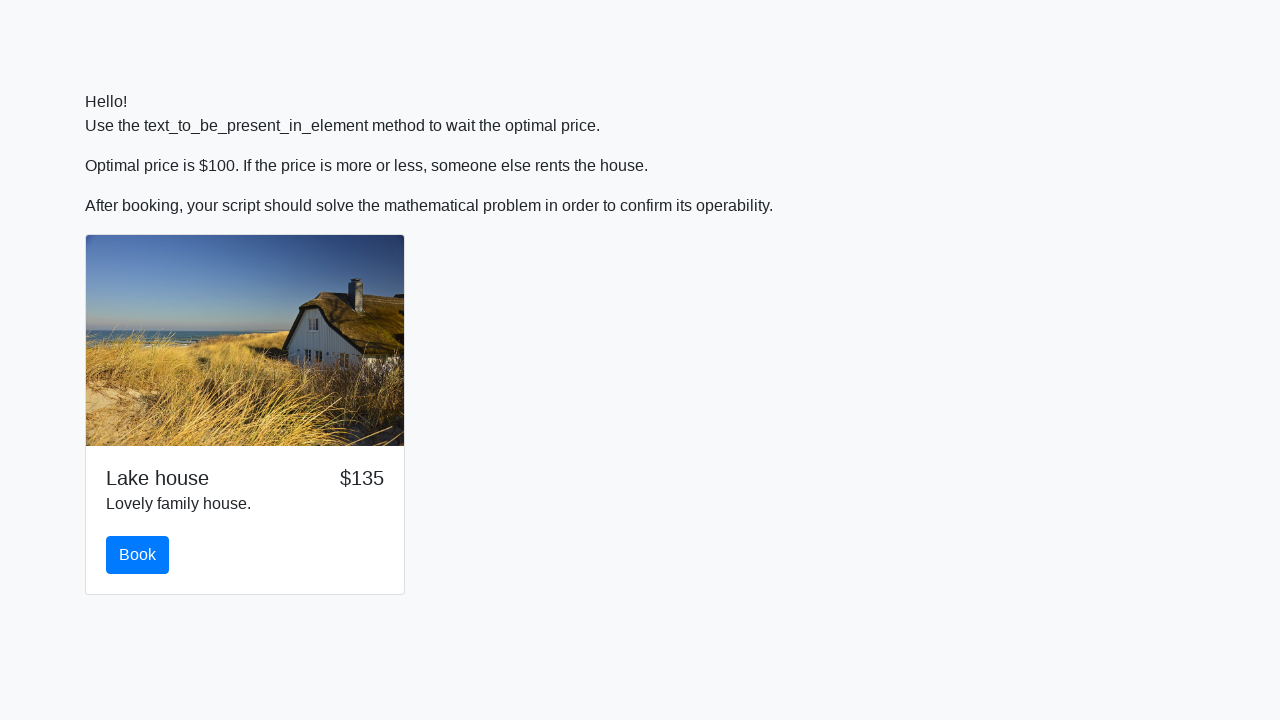

Waited for price to reach $100
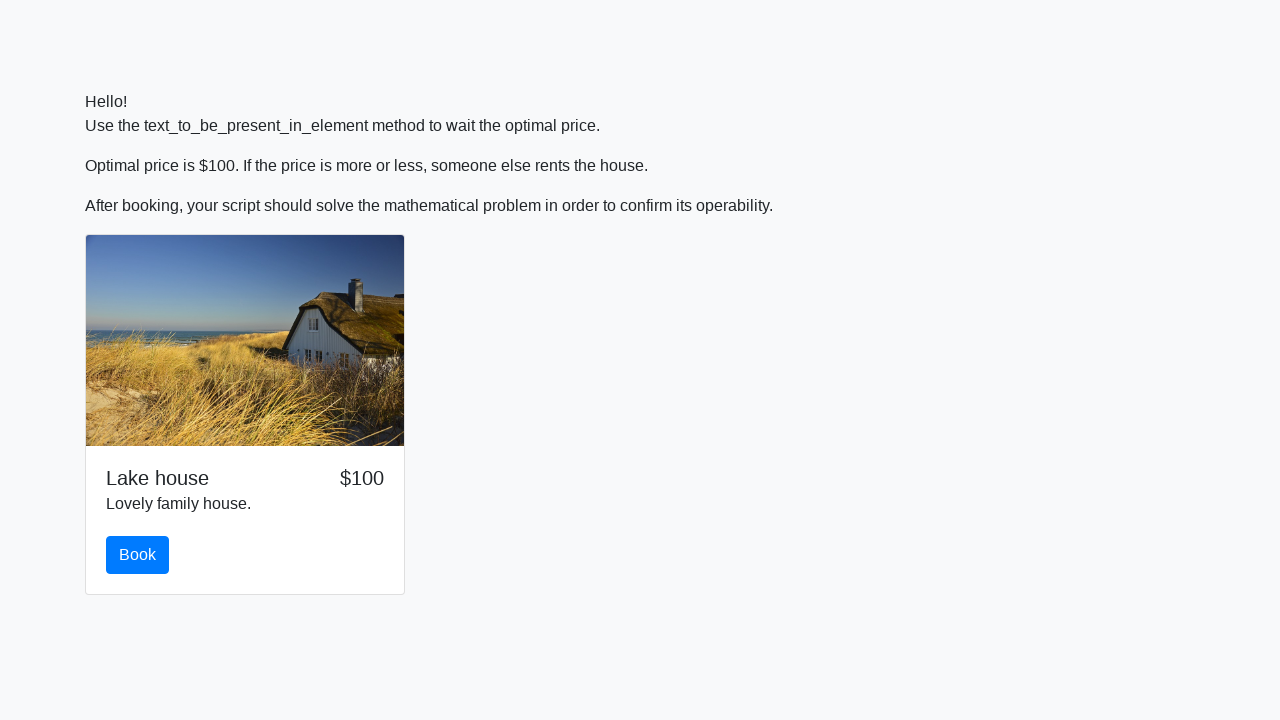

Clicked the book button at (138, 555) on #book
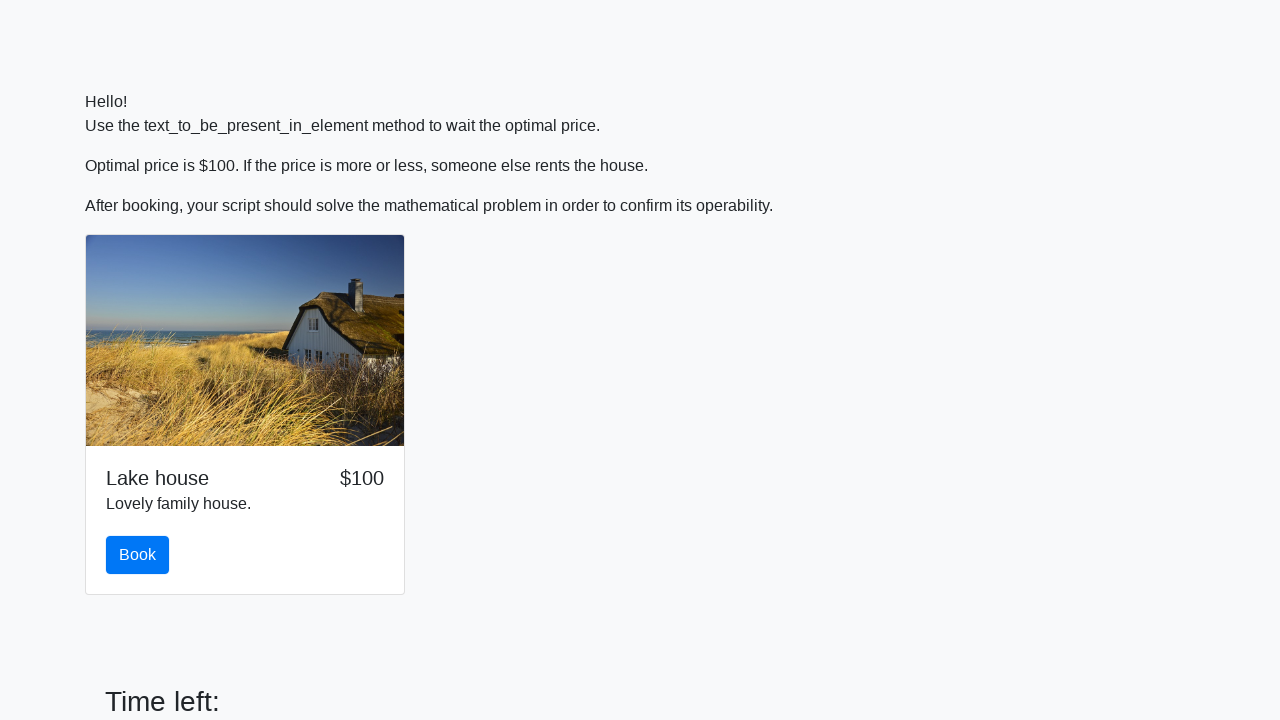

Located the input value element
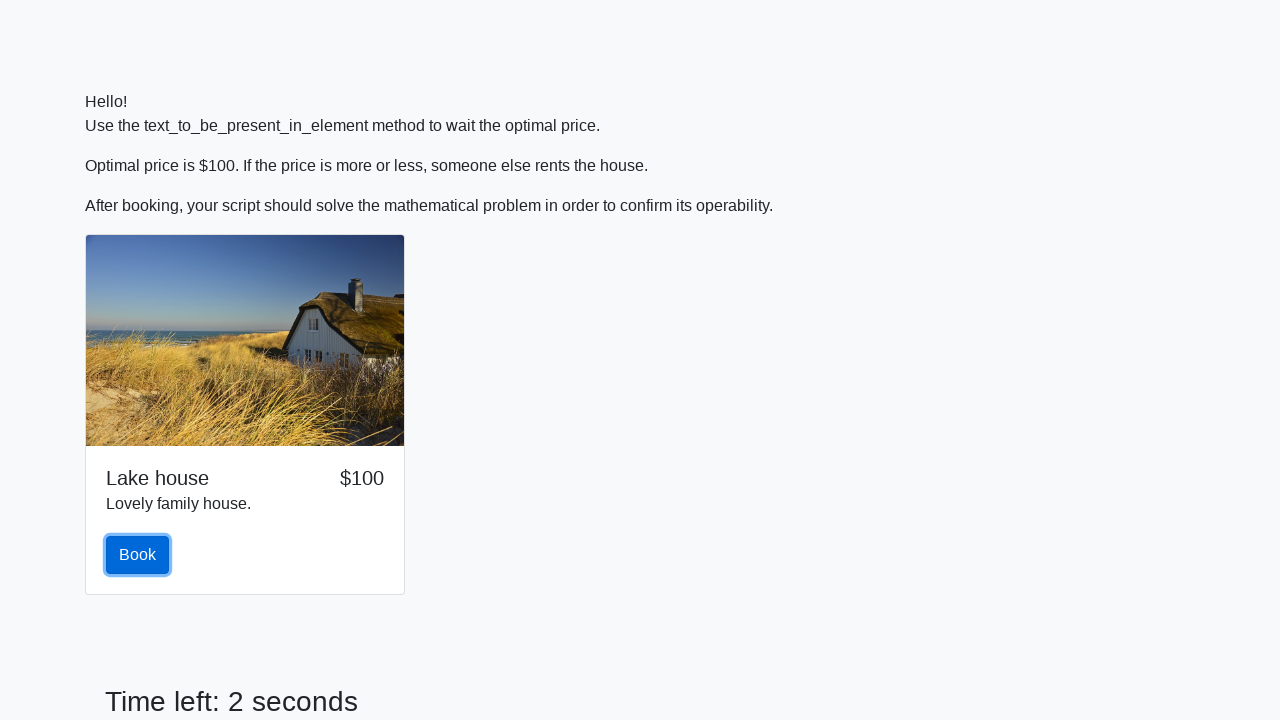

Retrieved input value: 413
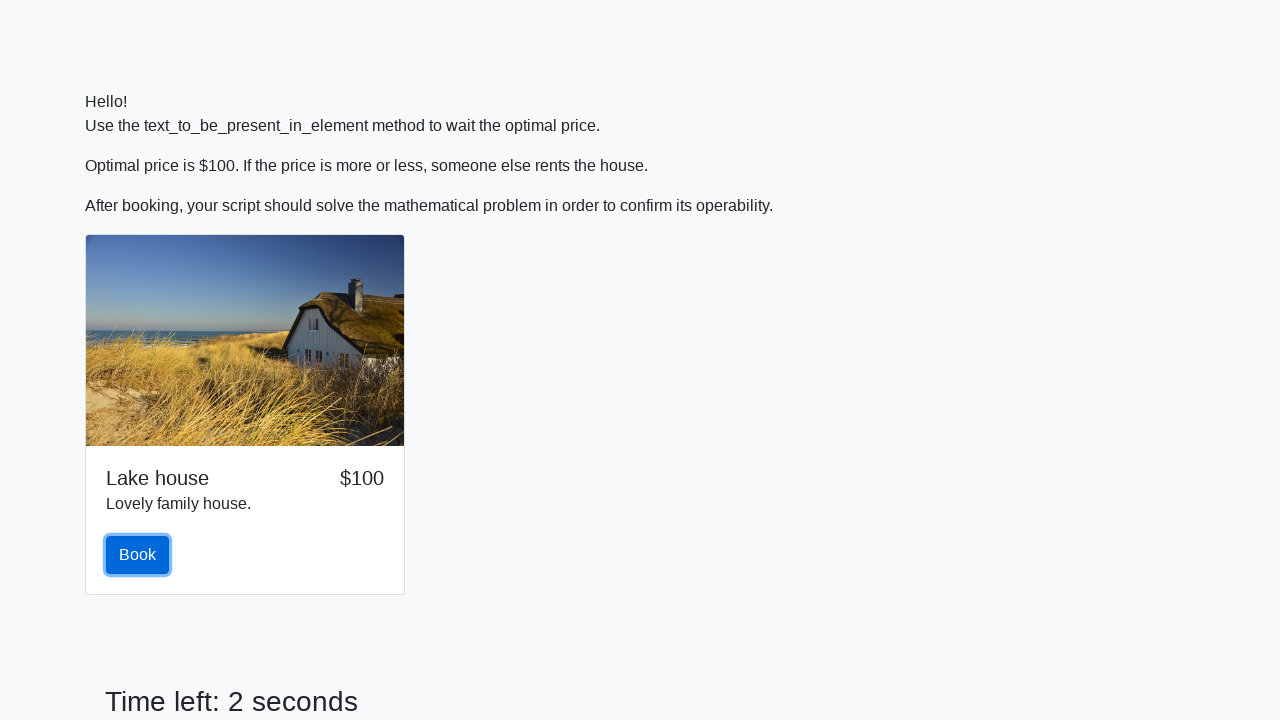

Calculated answer using math formula: 2.477757394900064
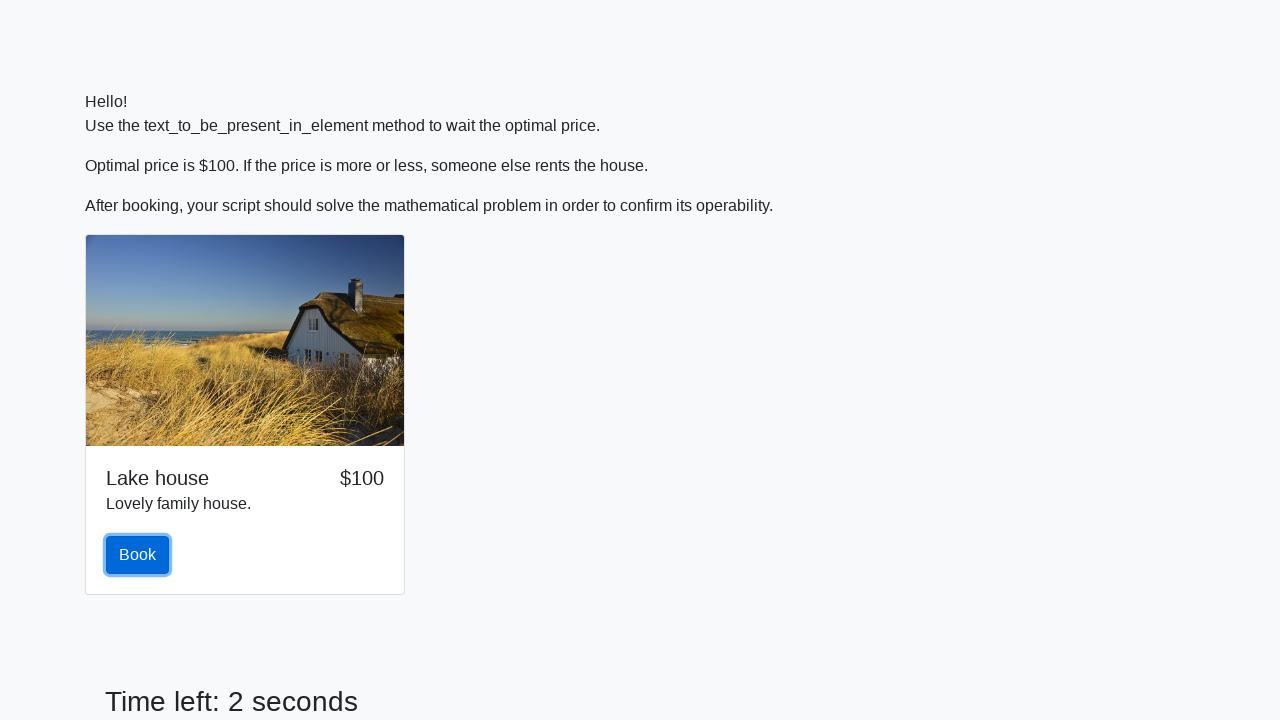

Filled answer field with calculated value on #answer
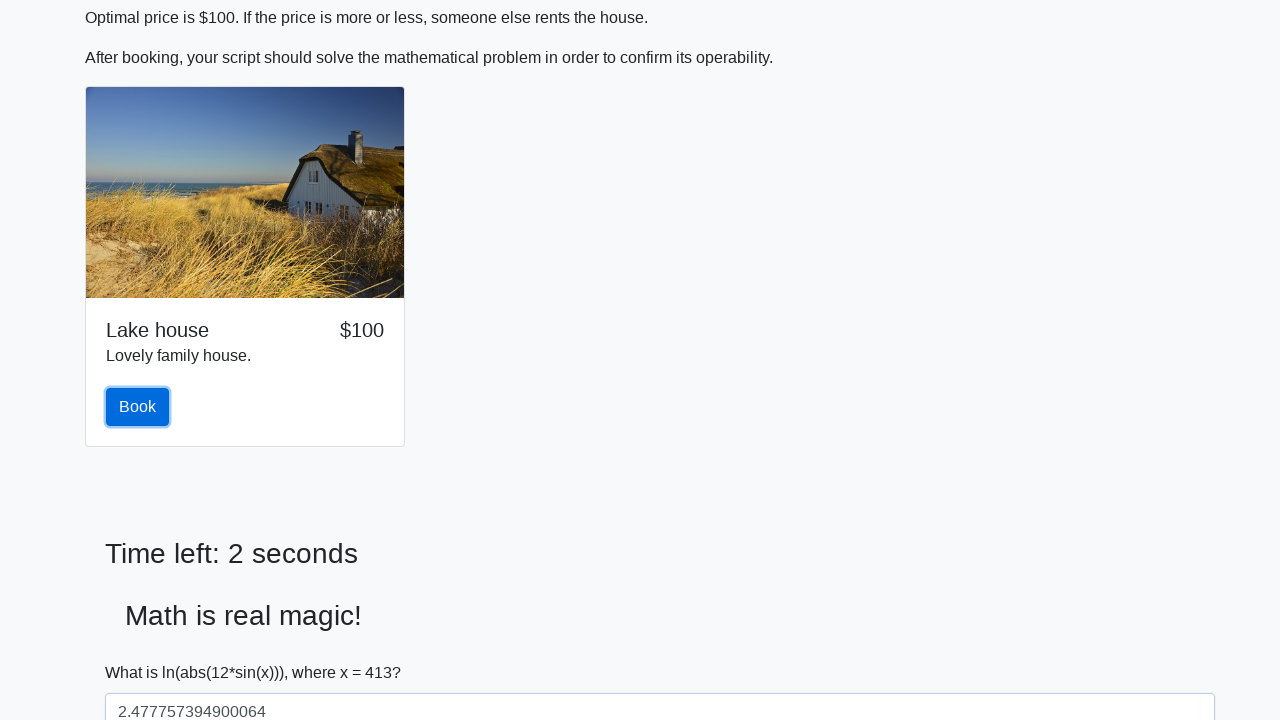

Located the Submit button
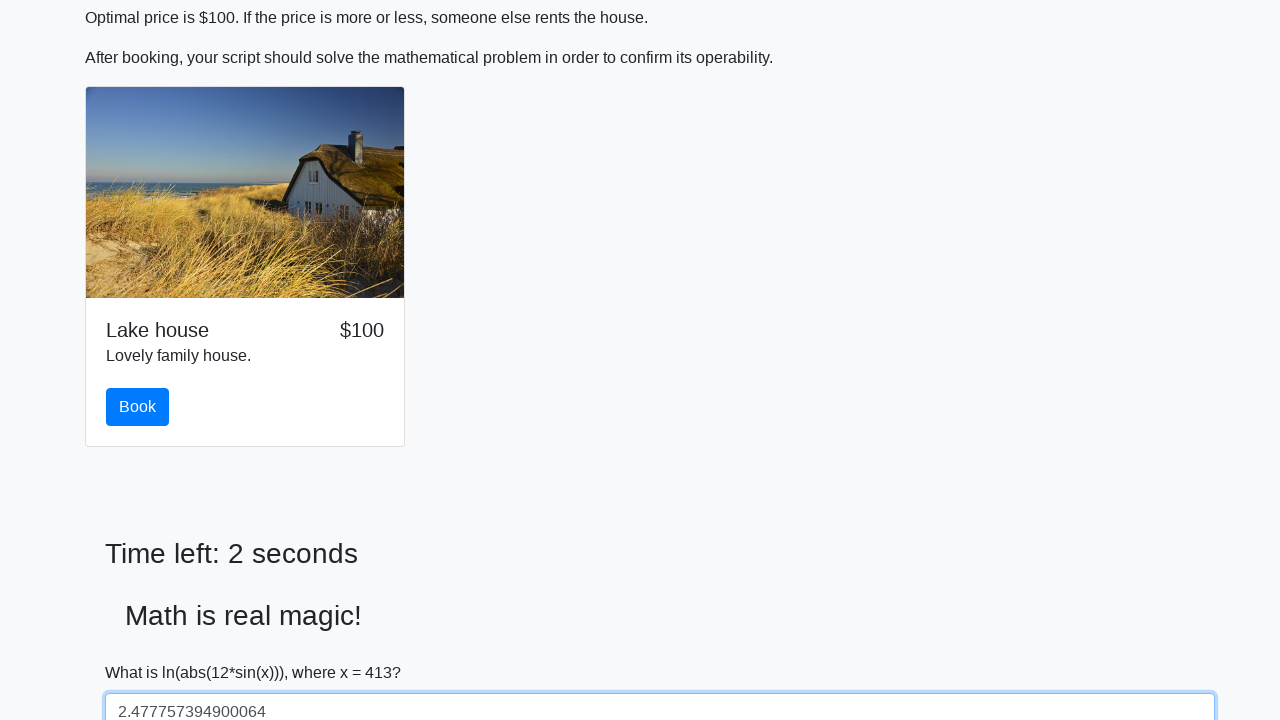

Scrolled Submit button into view
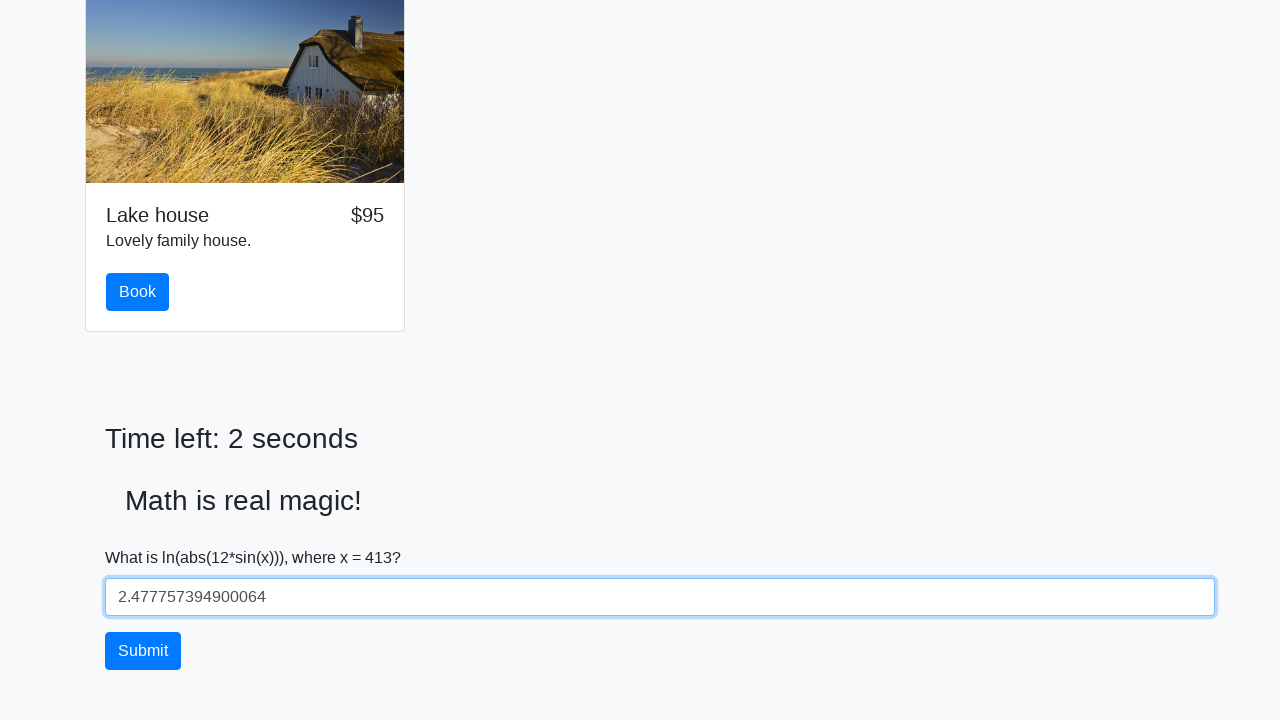

Clicked the Submit button at (143, 651) on button:text("Submit")
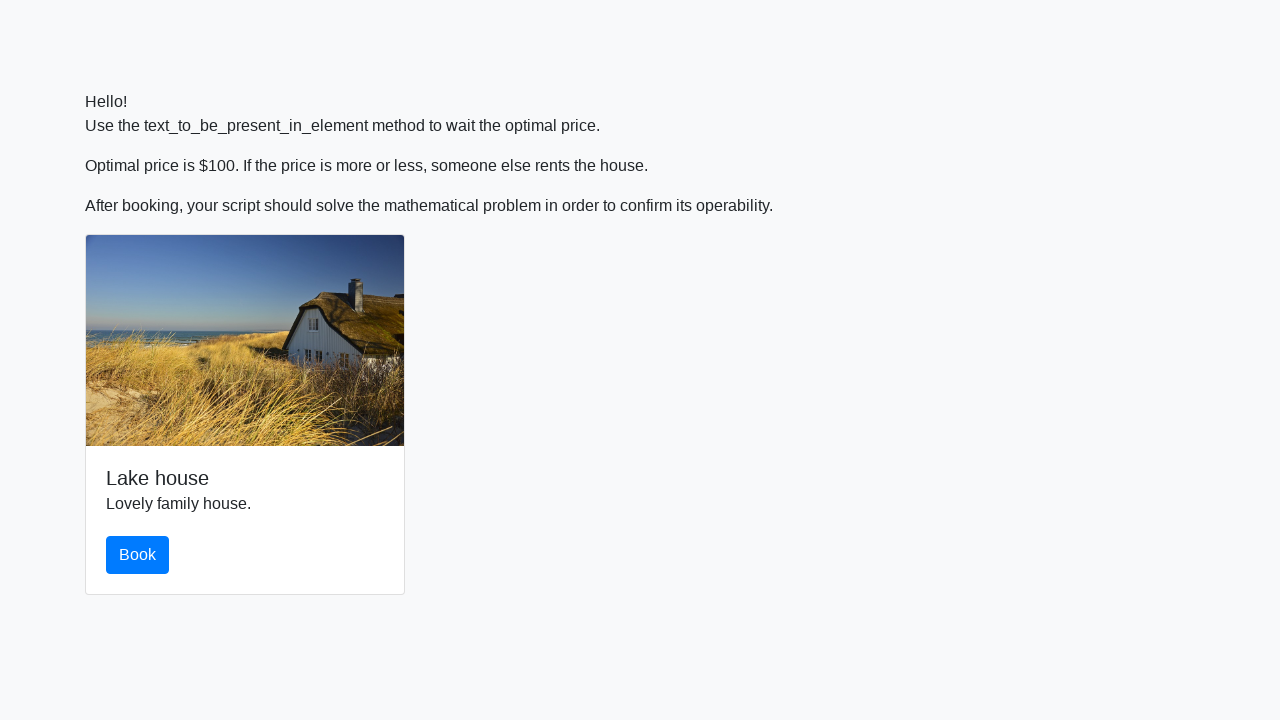

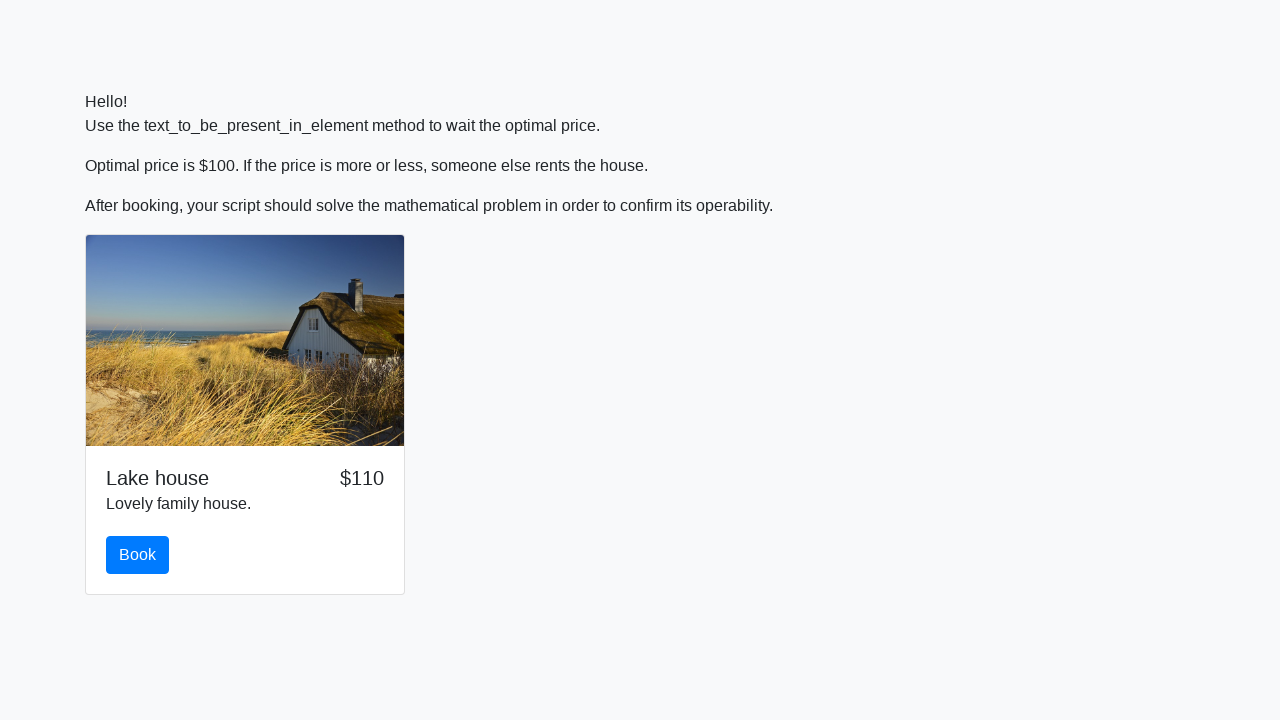